Tests radio button selection functionality by clicking three different radio buttons on a form practice page

Starting URL: https://formy-project.herokuapp.com/radiobutton

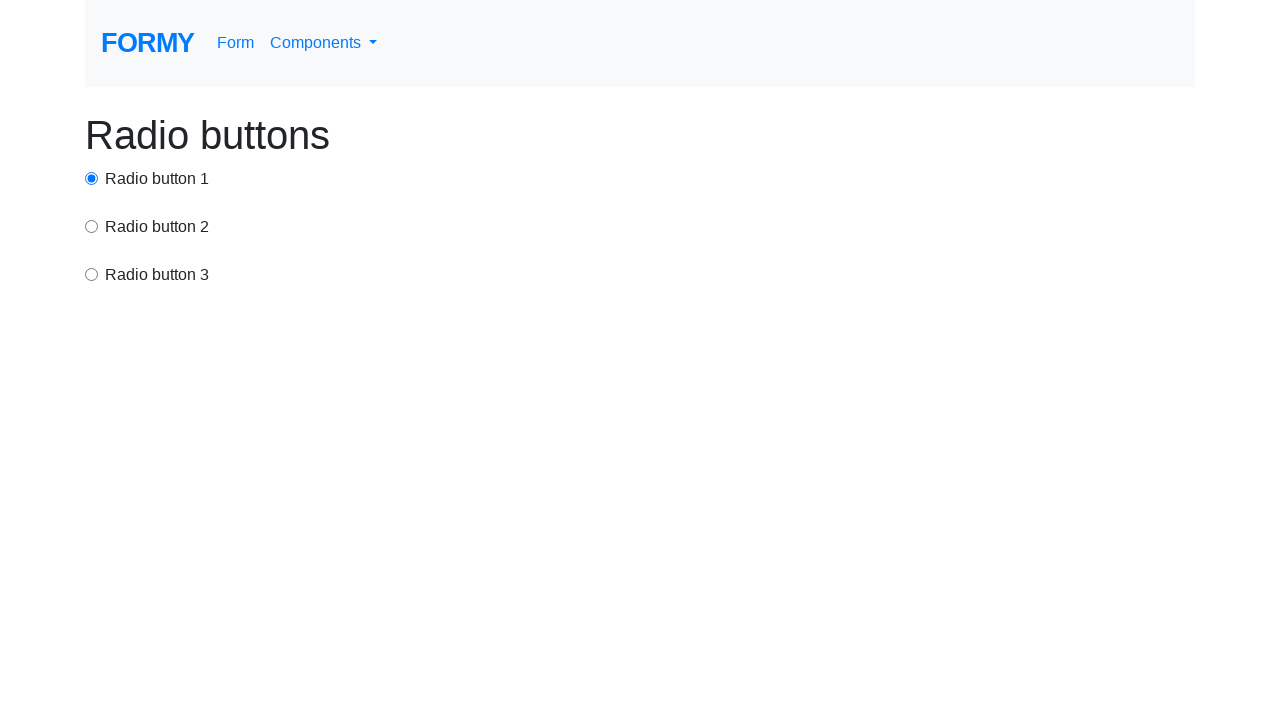

Clicked first radio button (option 1) at (92, 178) on #radio-button-1
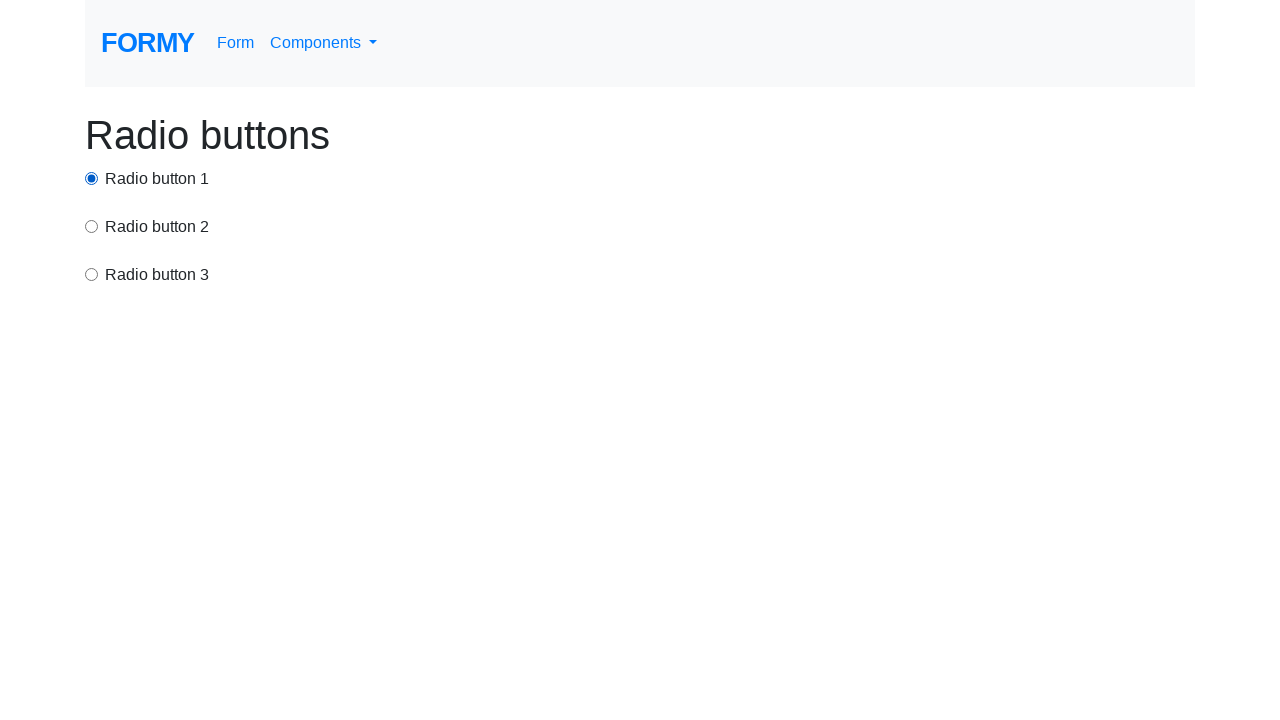

Clicked second radio button (option 2) at (92, 226) on input[value='option2']
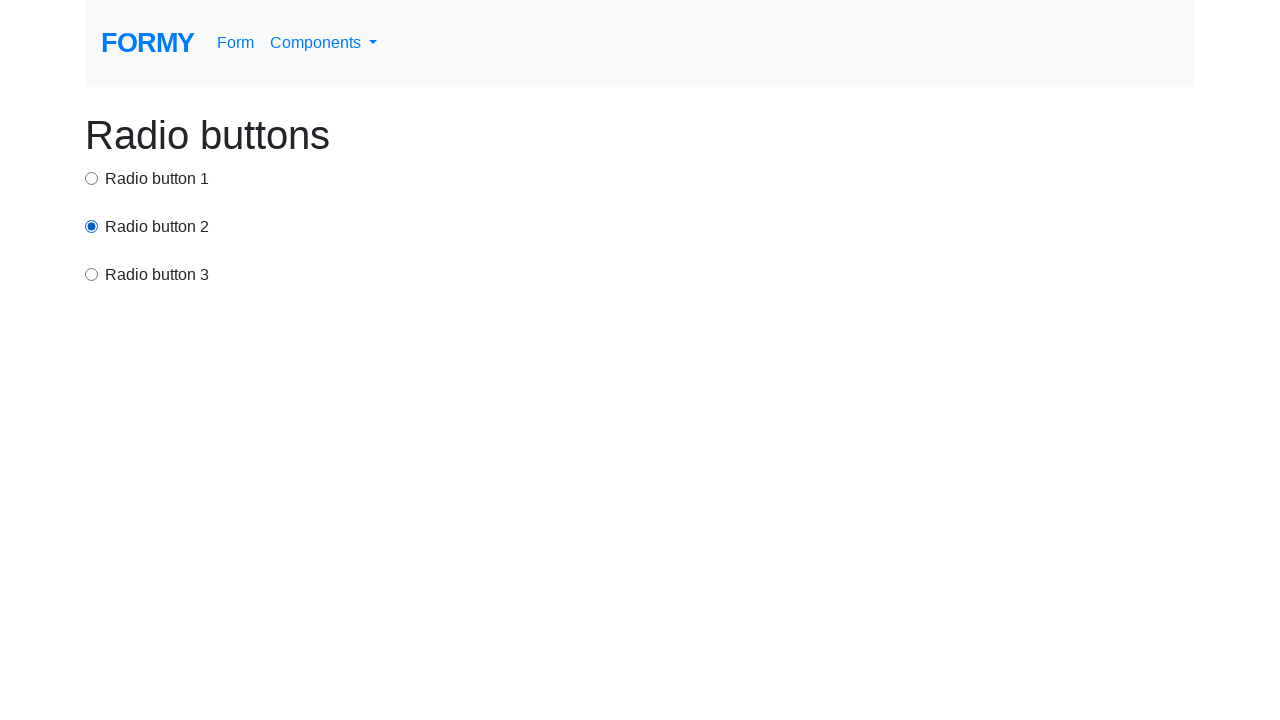

Clicked third radio button (option 3) at (92, 274) on xpath=//html/body/div/div[3]/input
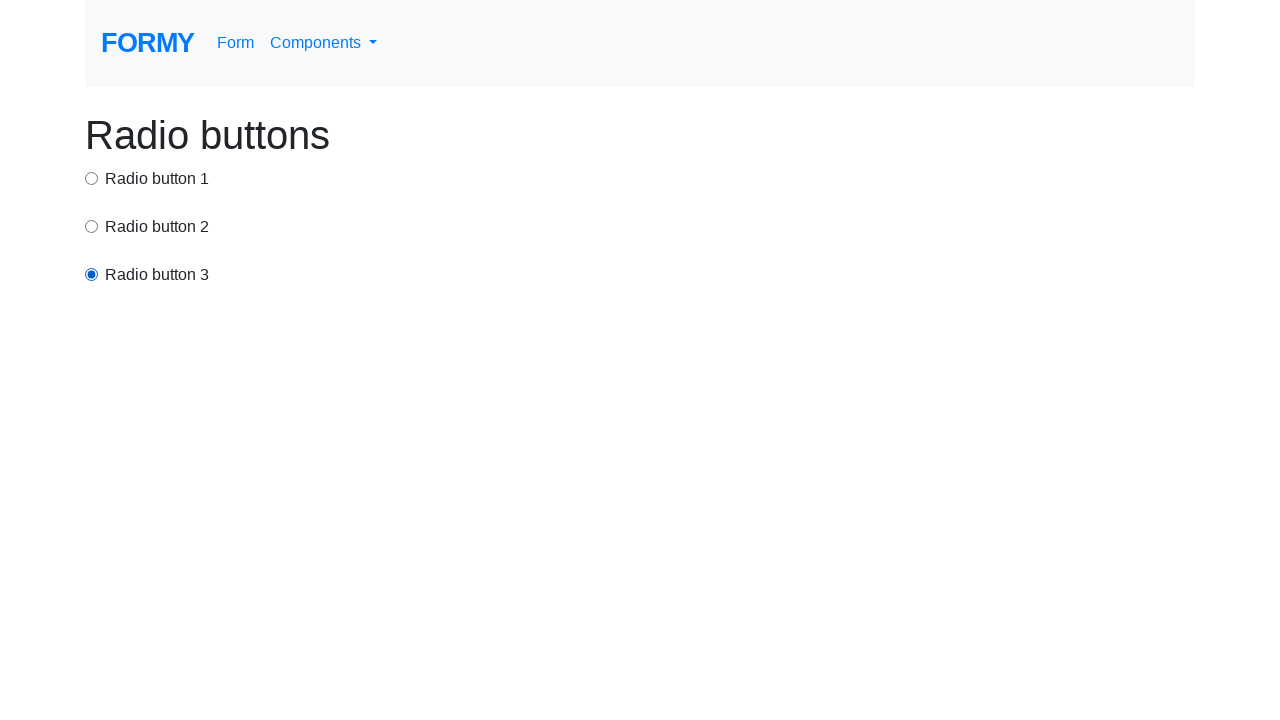

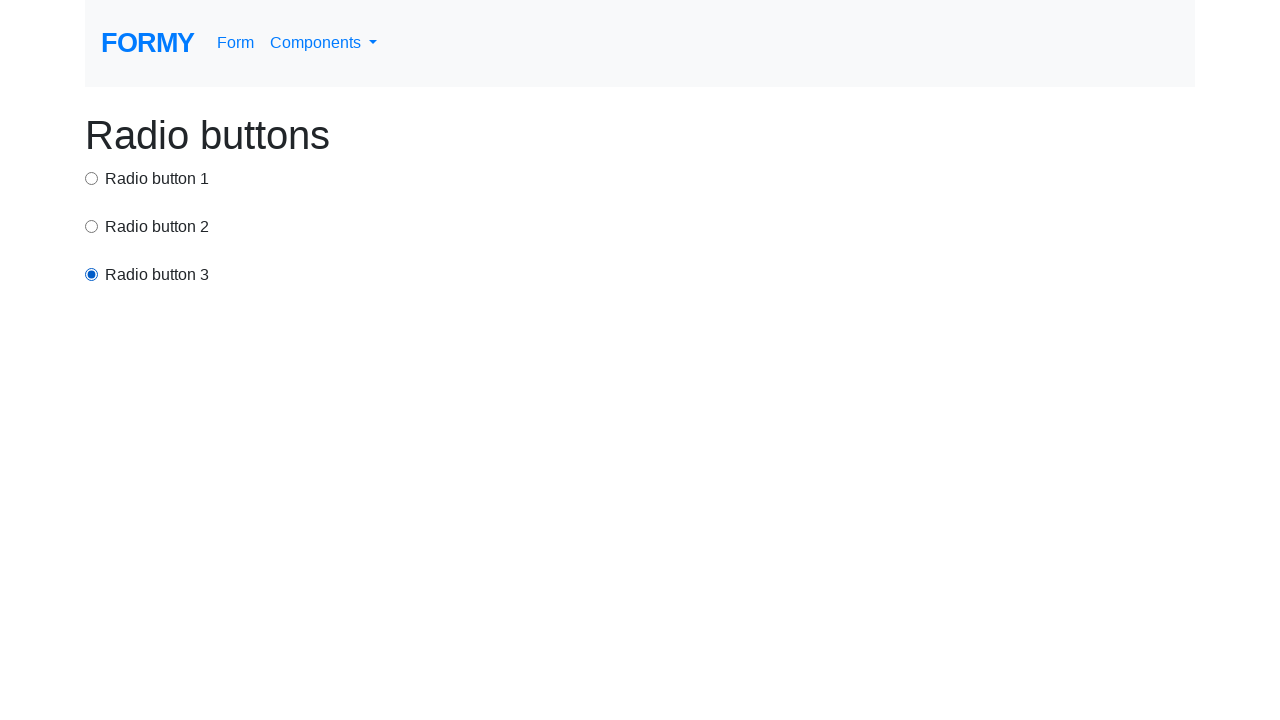